Tests that the OrangeHRM login page loads correctly by verifying the branding element is displayed on the page.

Starting URL: https://opensource-demo.orangehrmlive.com/web/index.php/auth/login

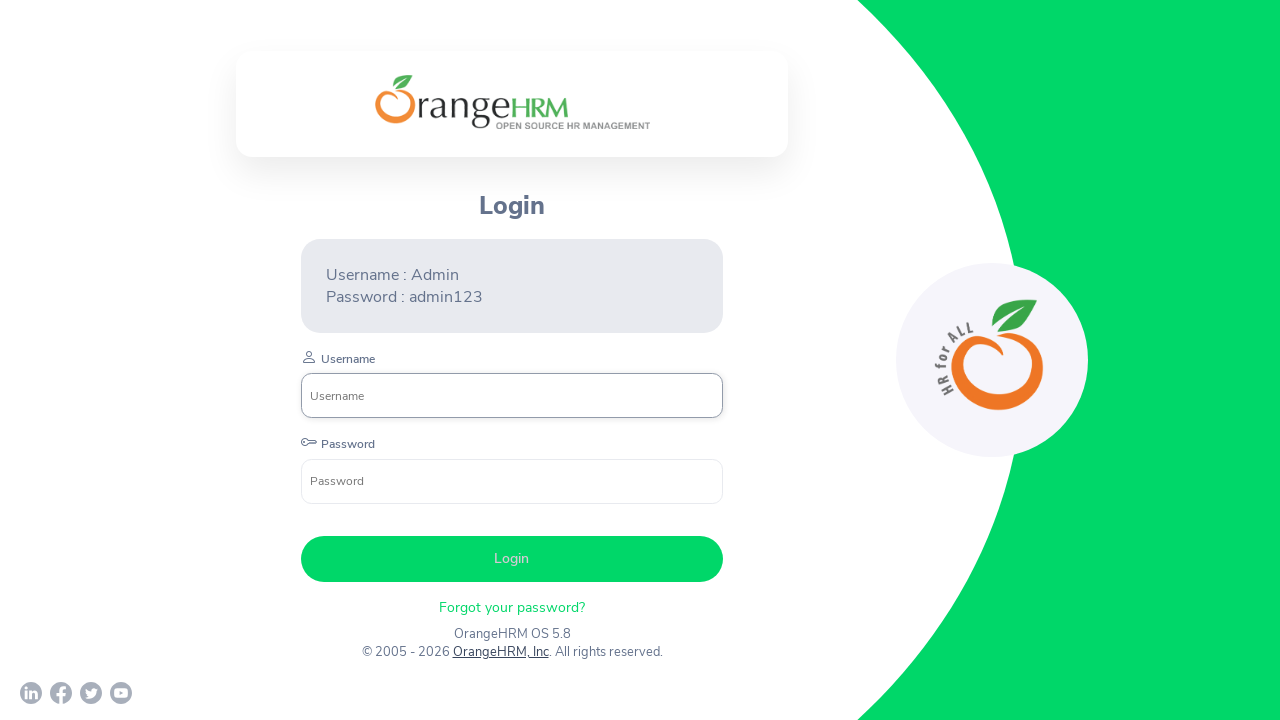

Waited 3 seconds for page to load
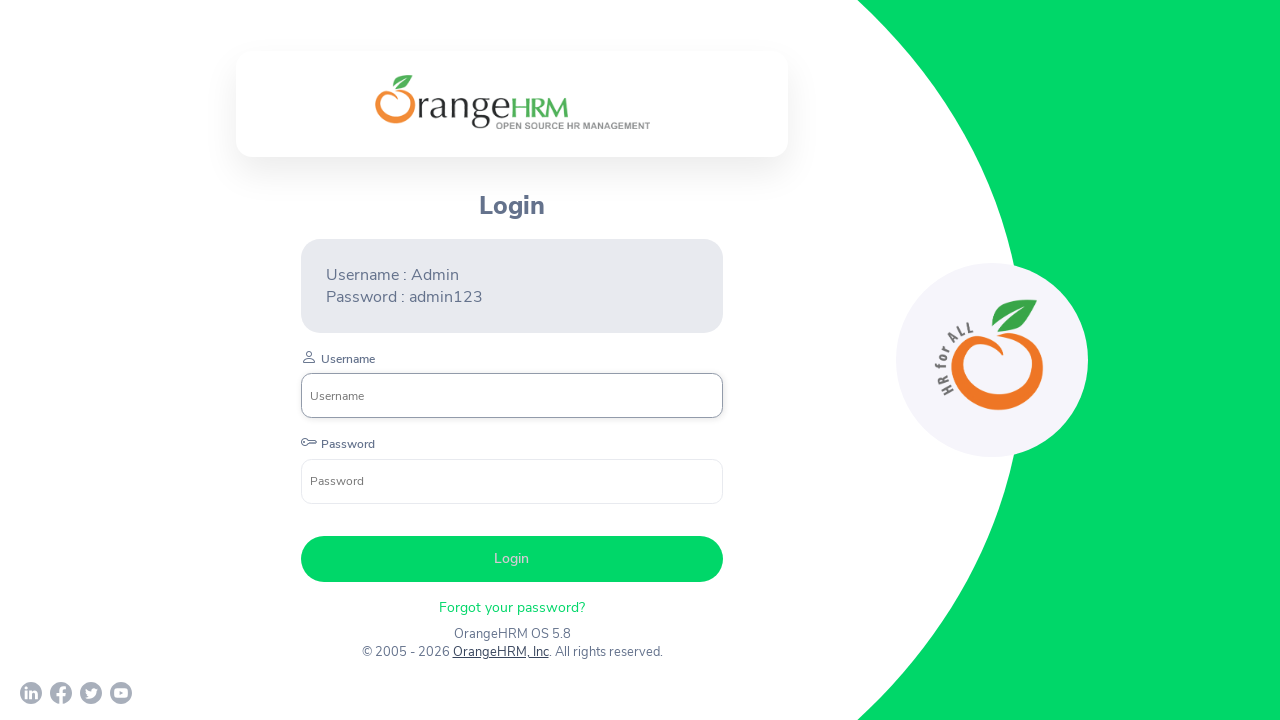

Located HRM branding element
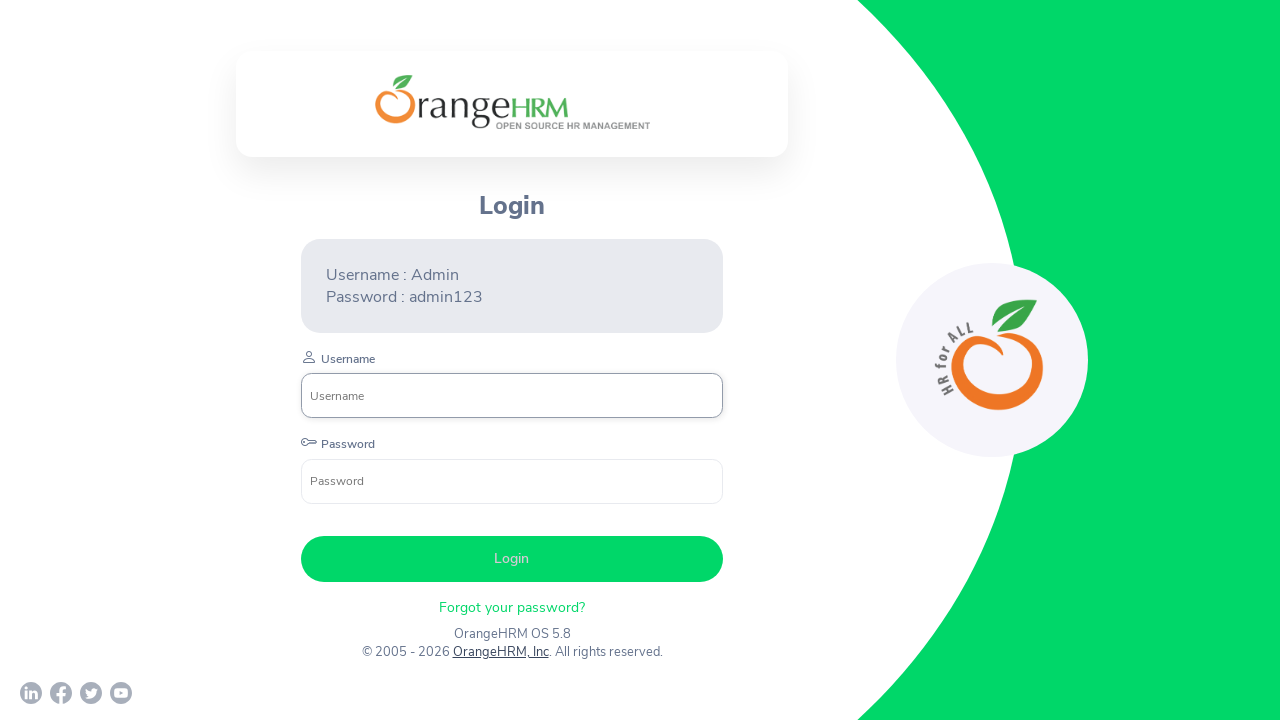

HRM branding element became visible
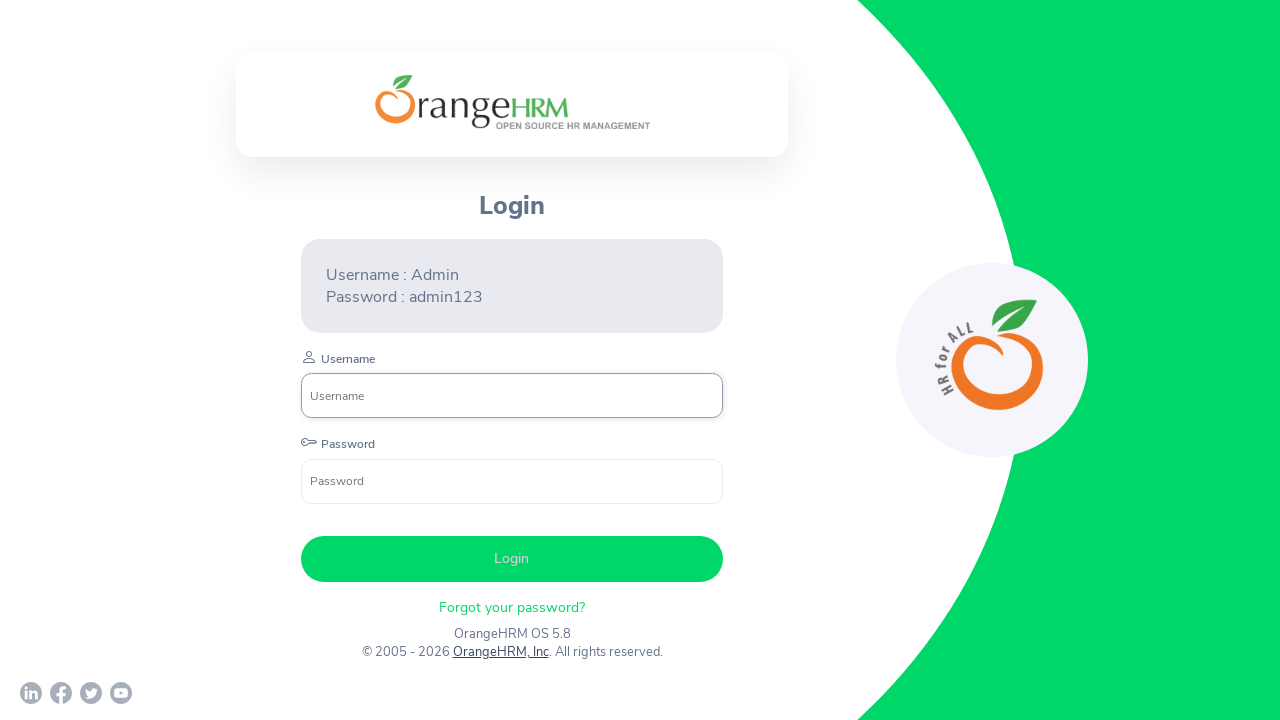

Verified that HRM branding is visible on the login page
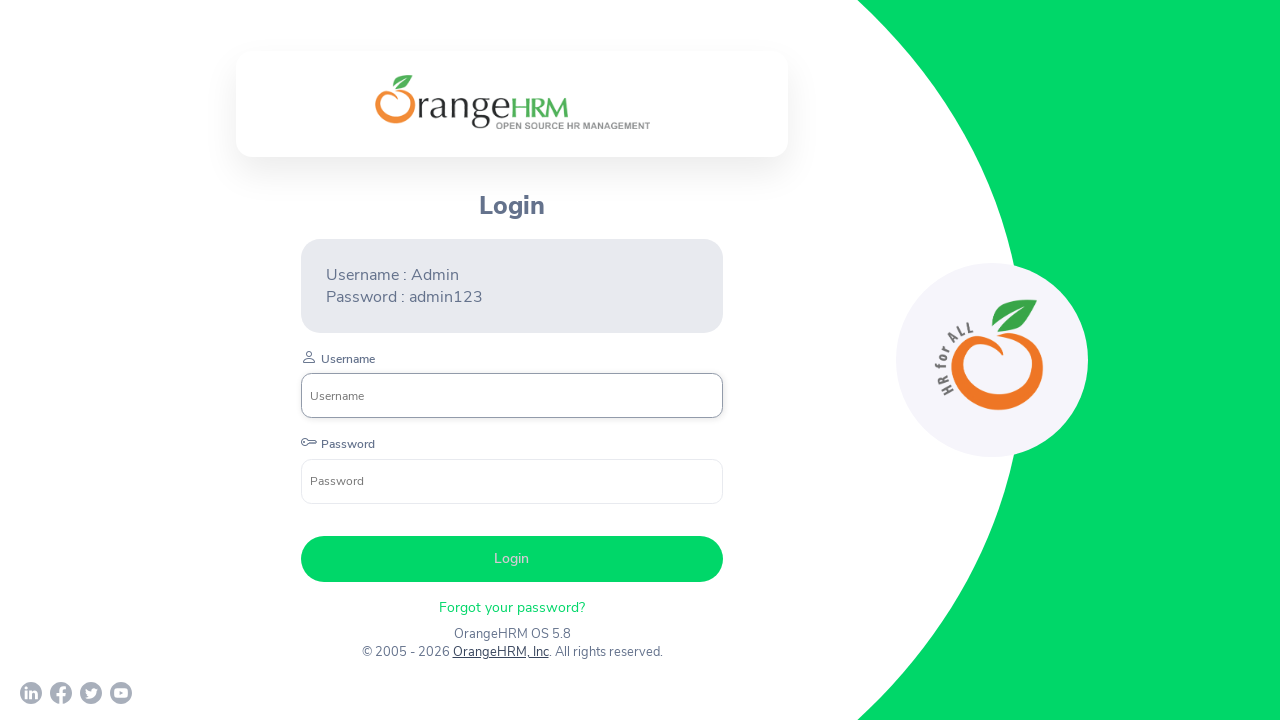

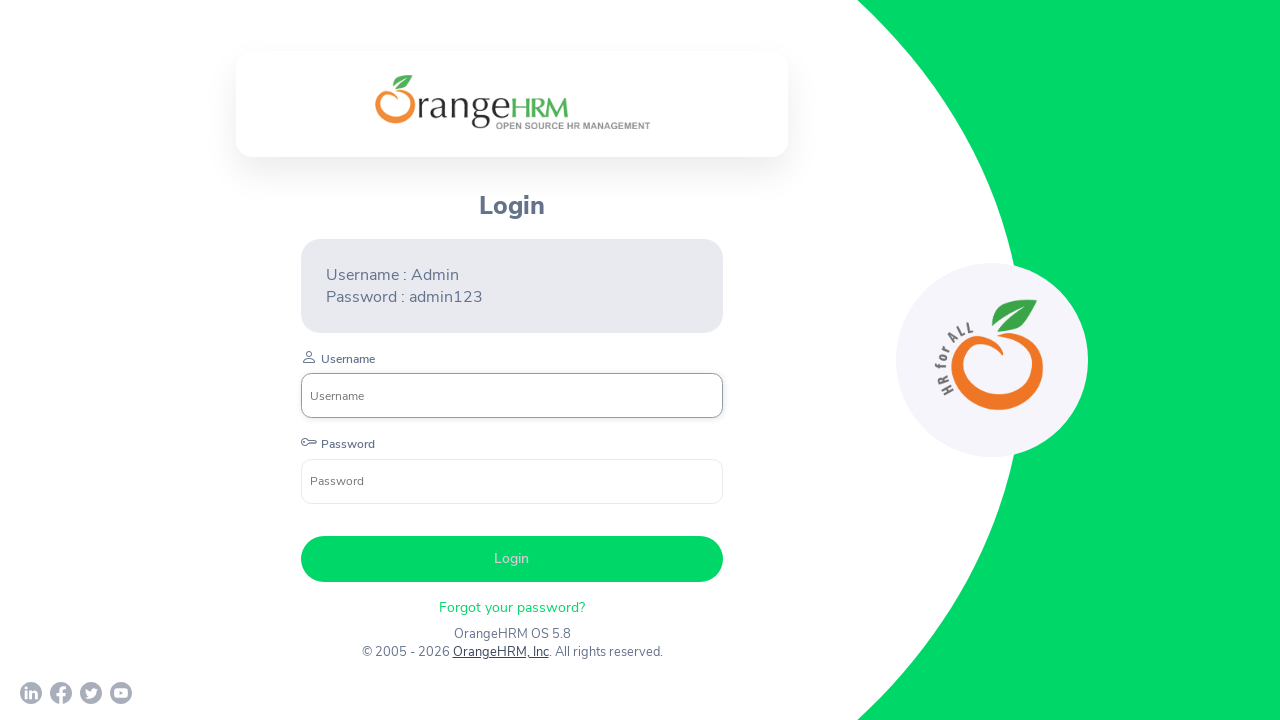